Navigates to a radio button demo page and retrieves text and attribute information from a button element

Starting URL: https://syntaxprojects.com/basic-radiobutton-demo.php

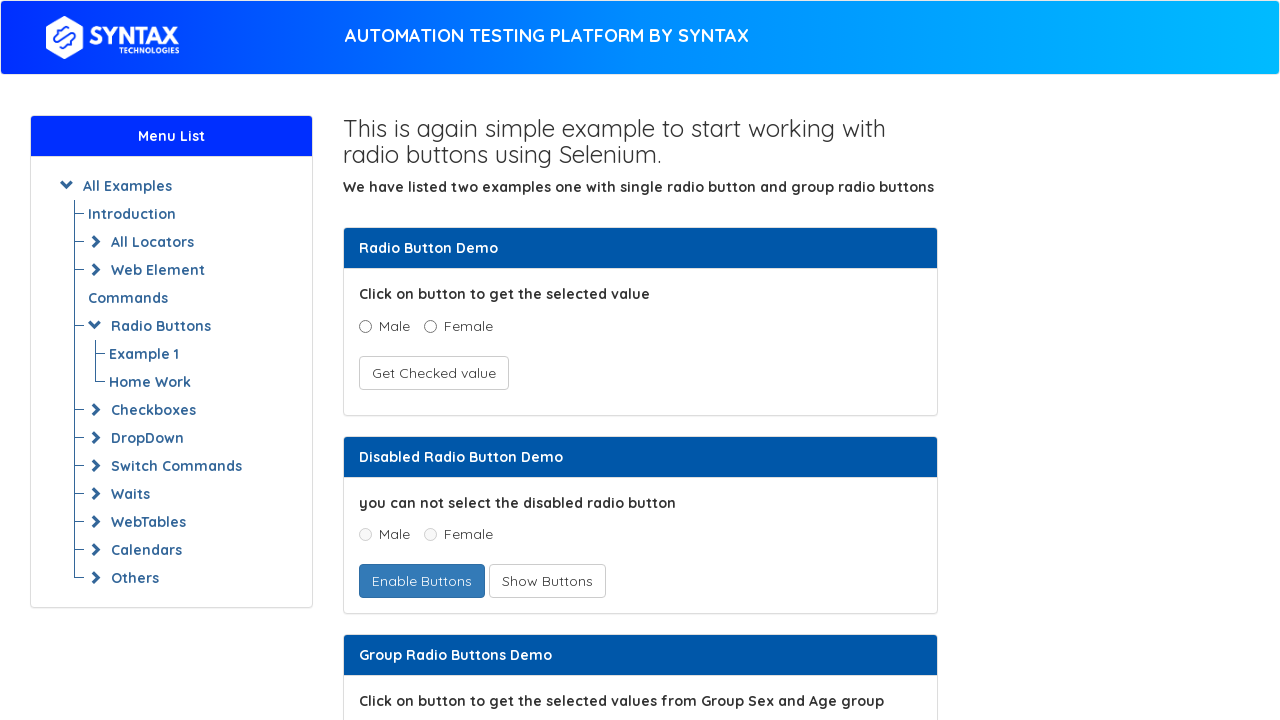

Navigated to radio button demo page
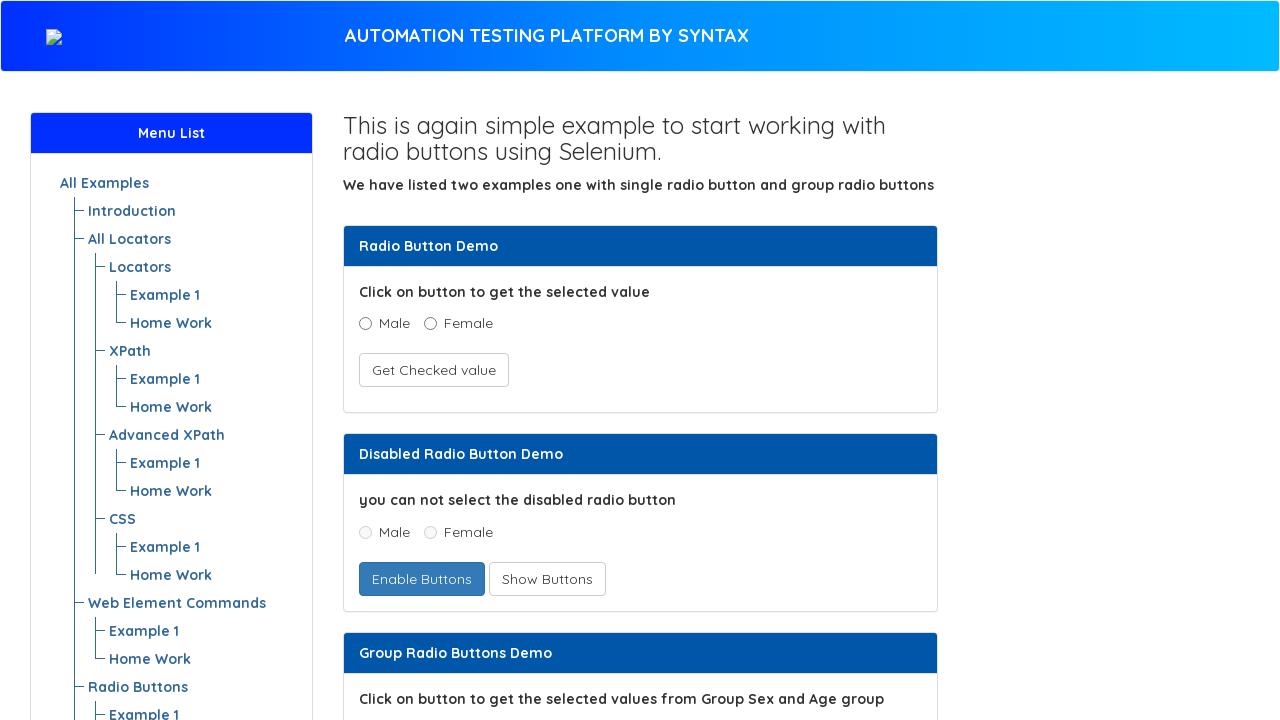

Located button element with id 'buttoncheck'
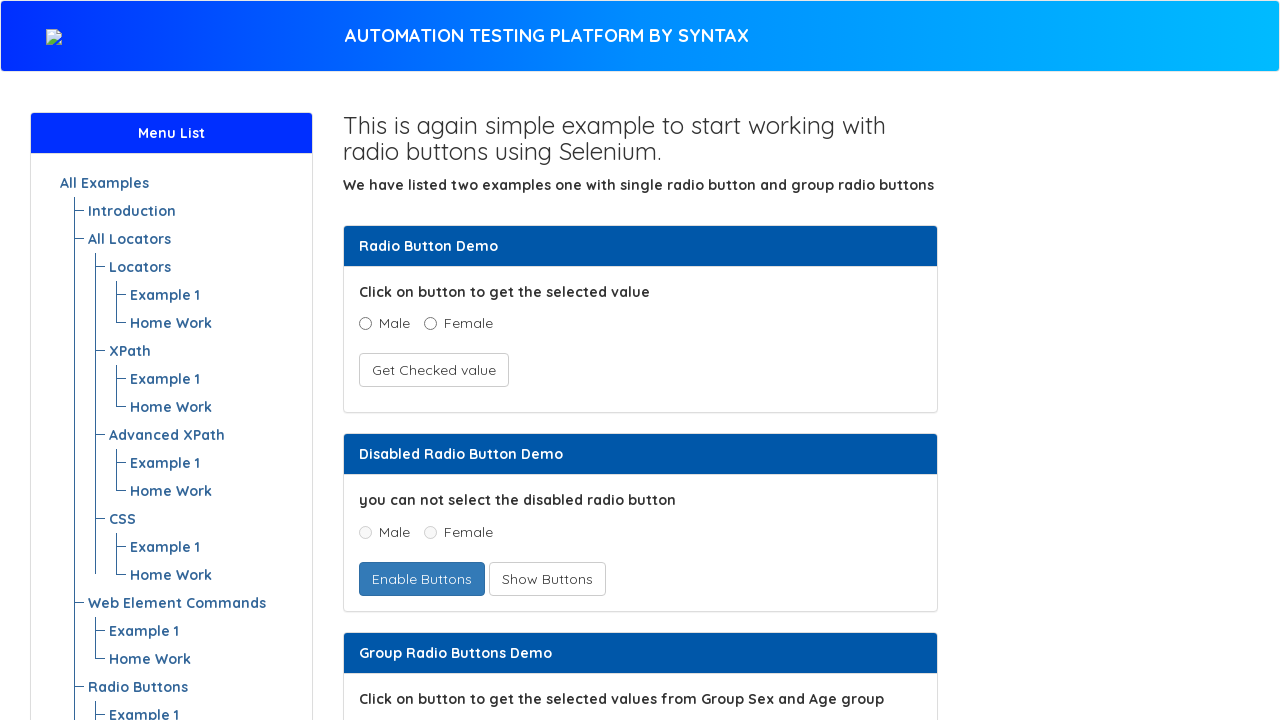

Retrieved button text: 'Get Checked value'
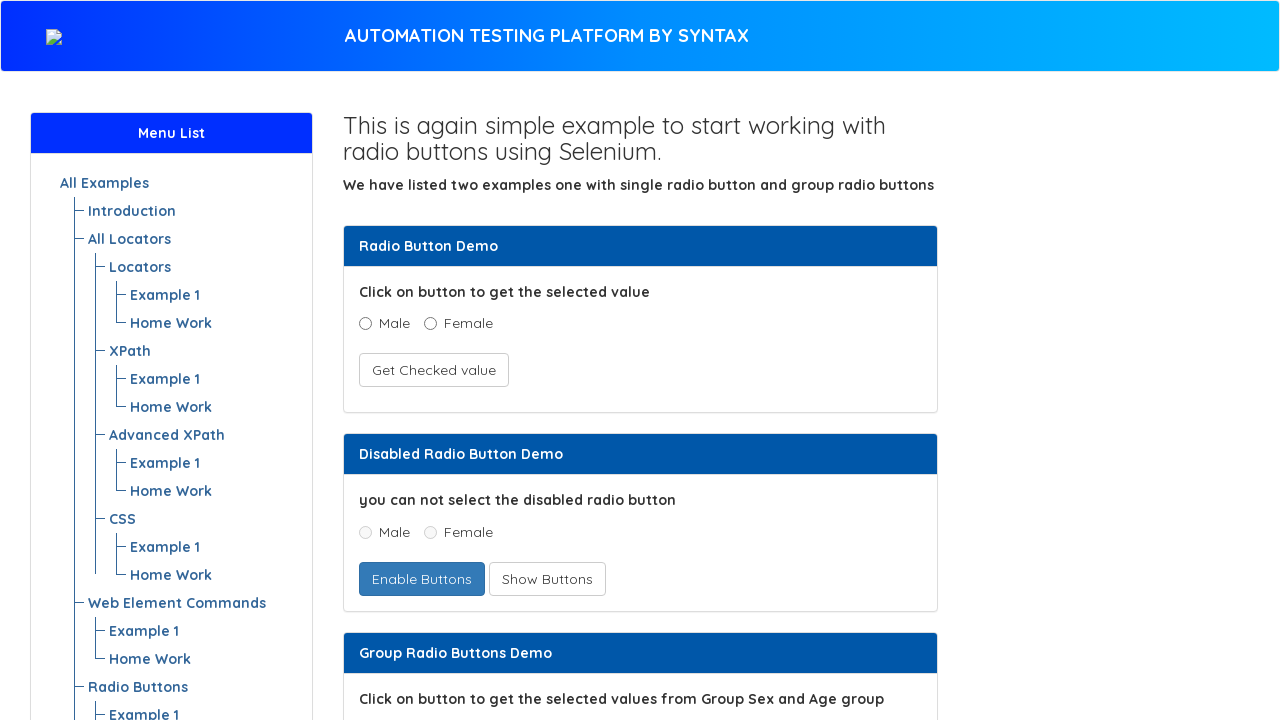

Printed button text to console
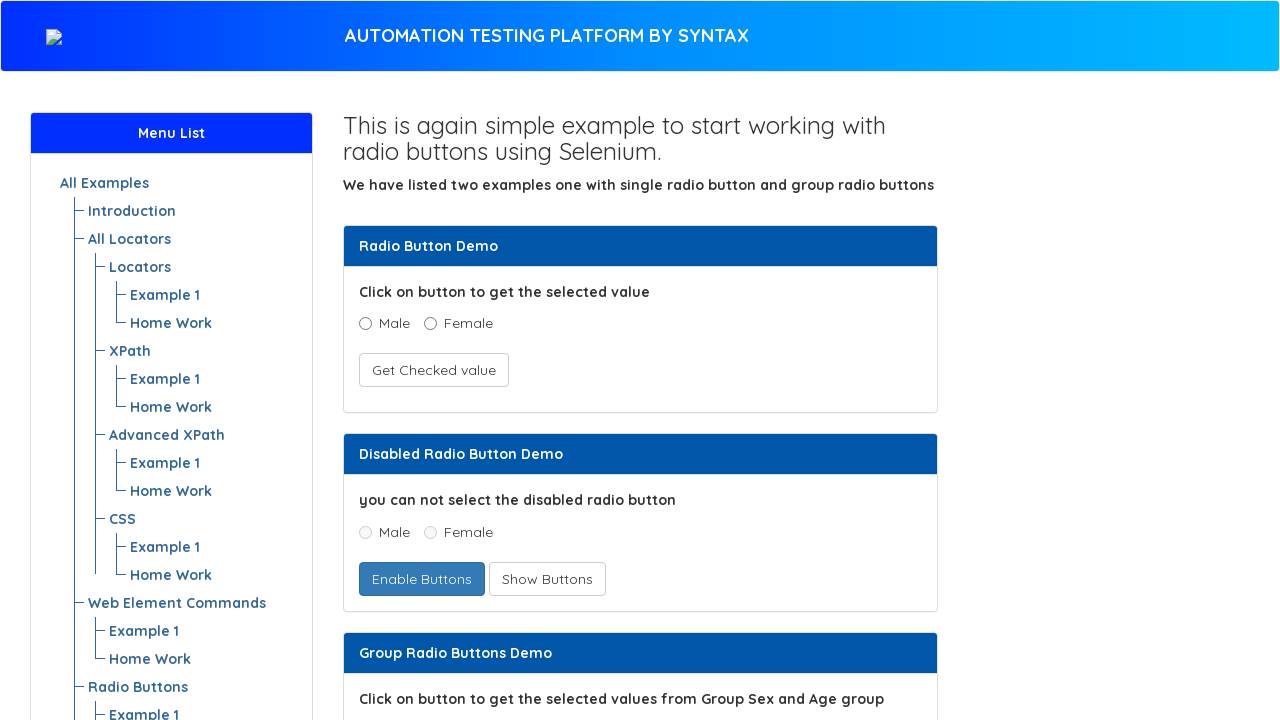

Retrieved id attribute value: 'buttoncheck'
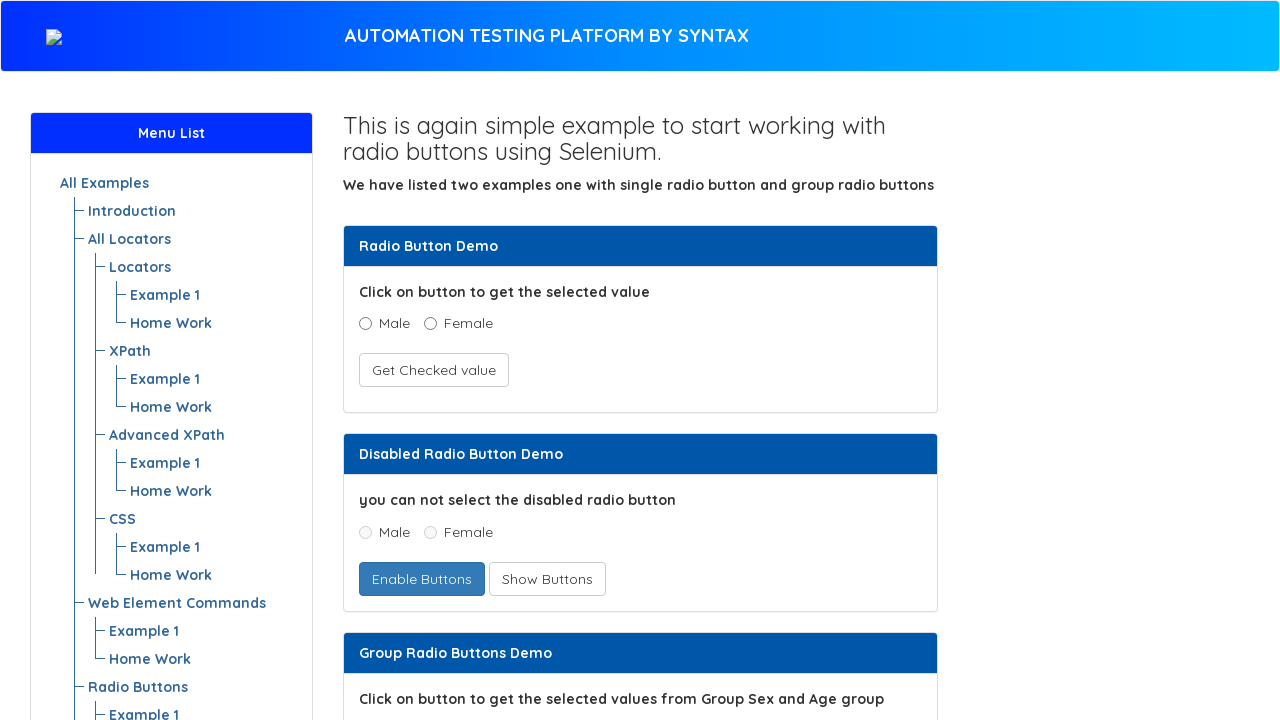

Printed id attribute value to console
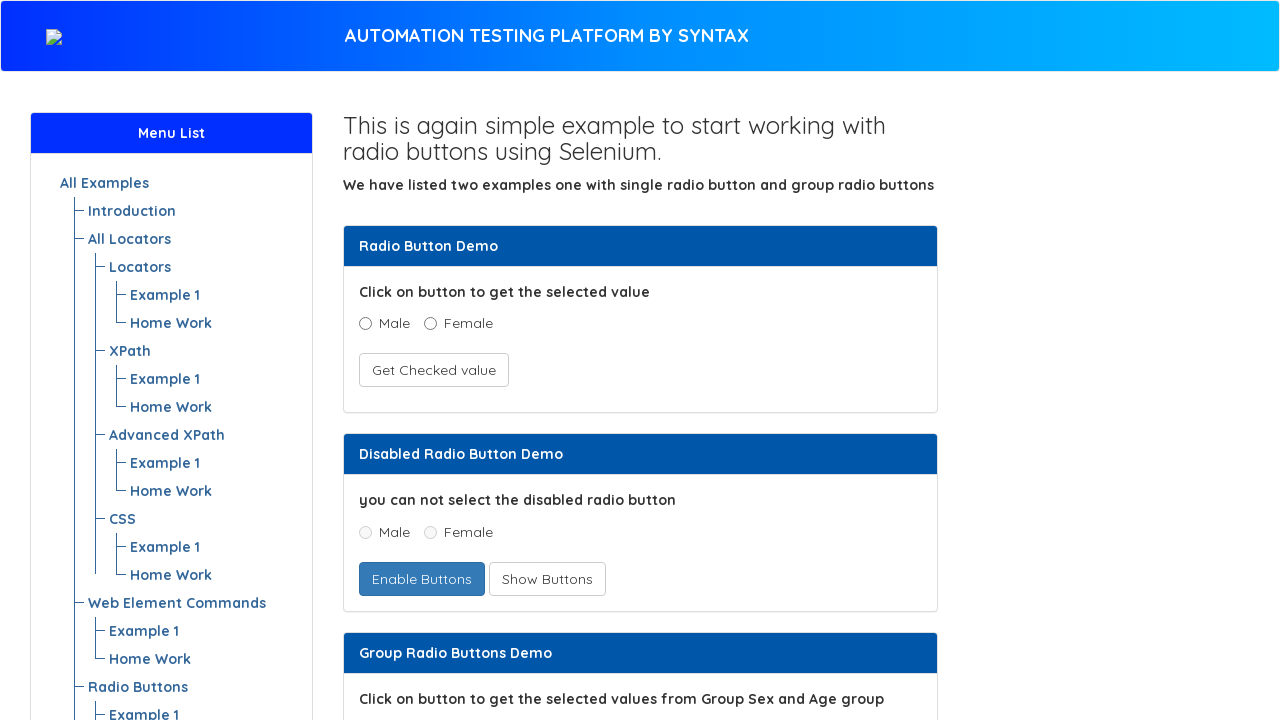

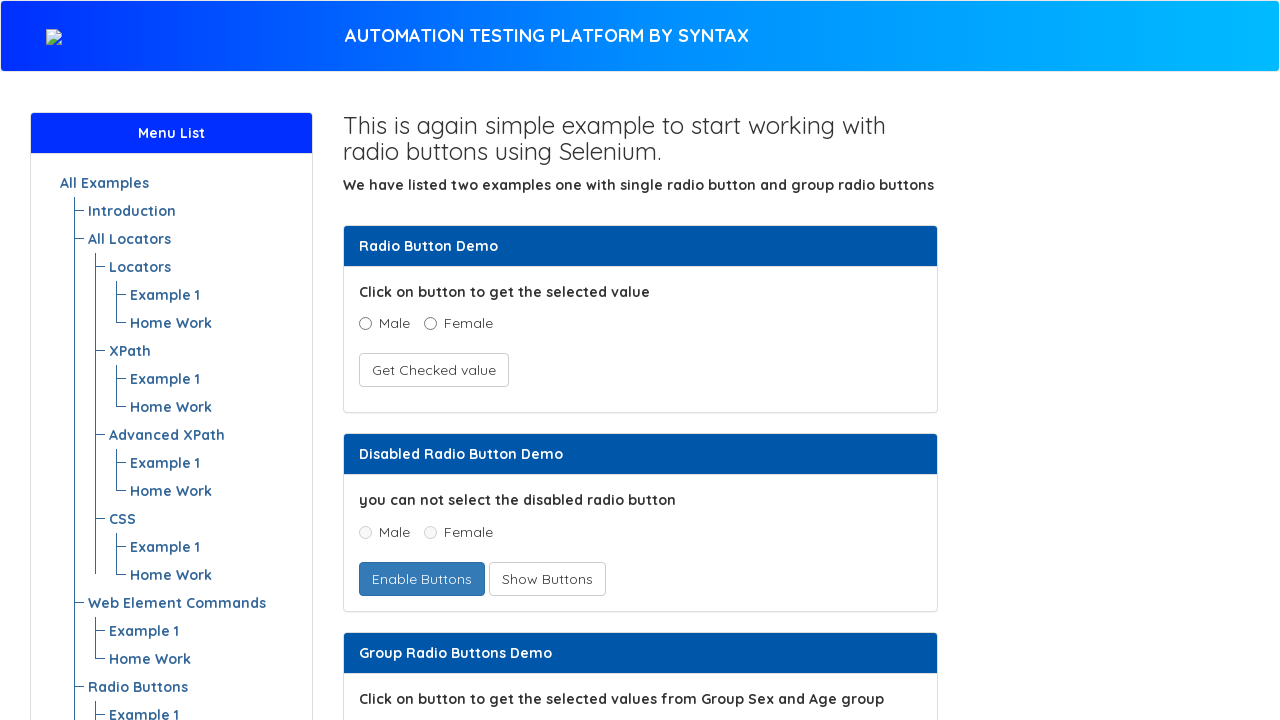